Tests a registration/signup form by filling in first name, last name, and email fields and submitting the form

Starting URL: https://secure-retreat-92358.herokuapp.com/

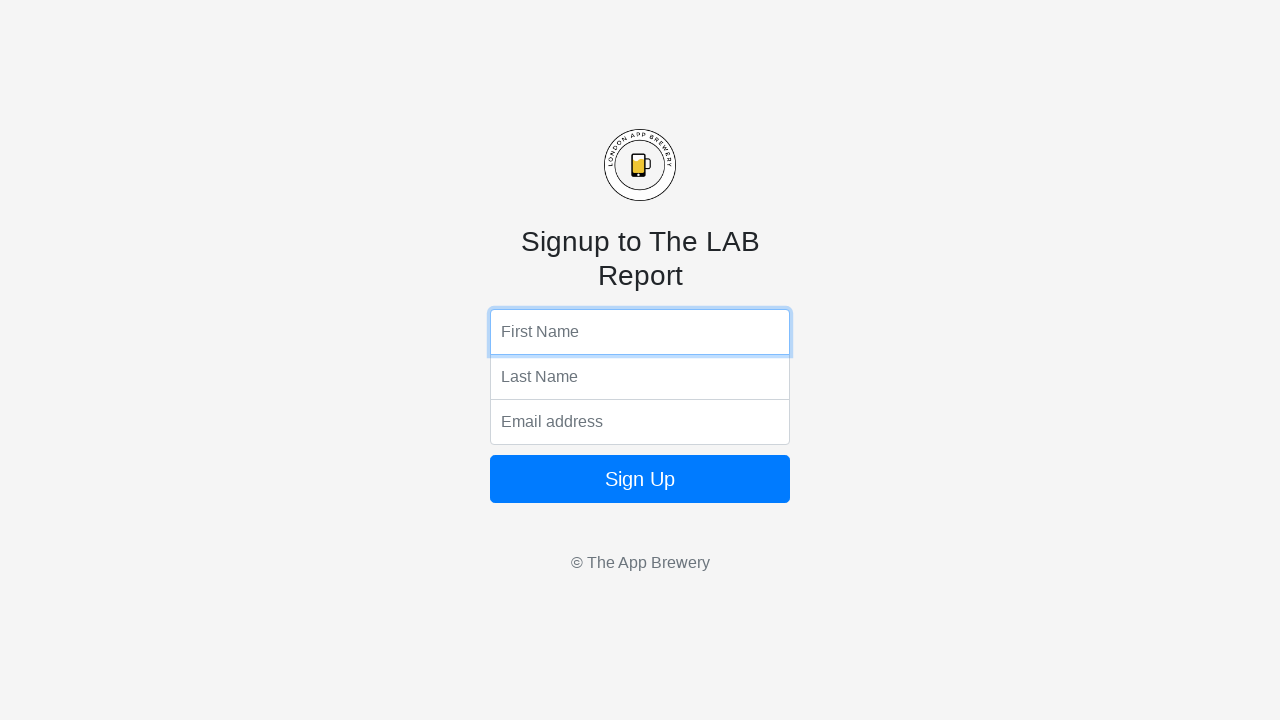

Filled first name field with 'Marcus' on input[name='fName']
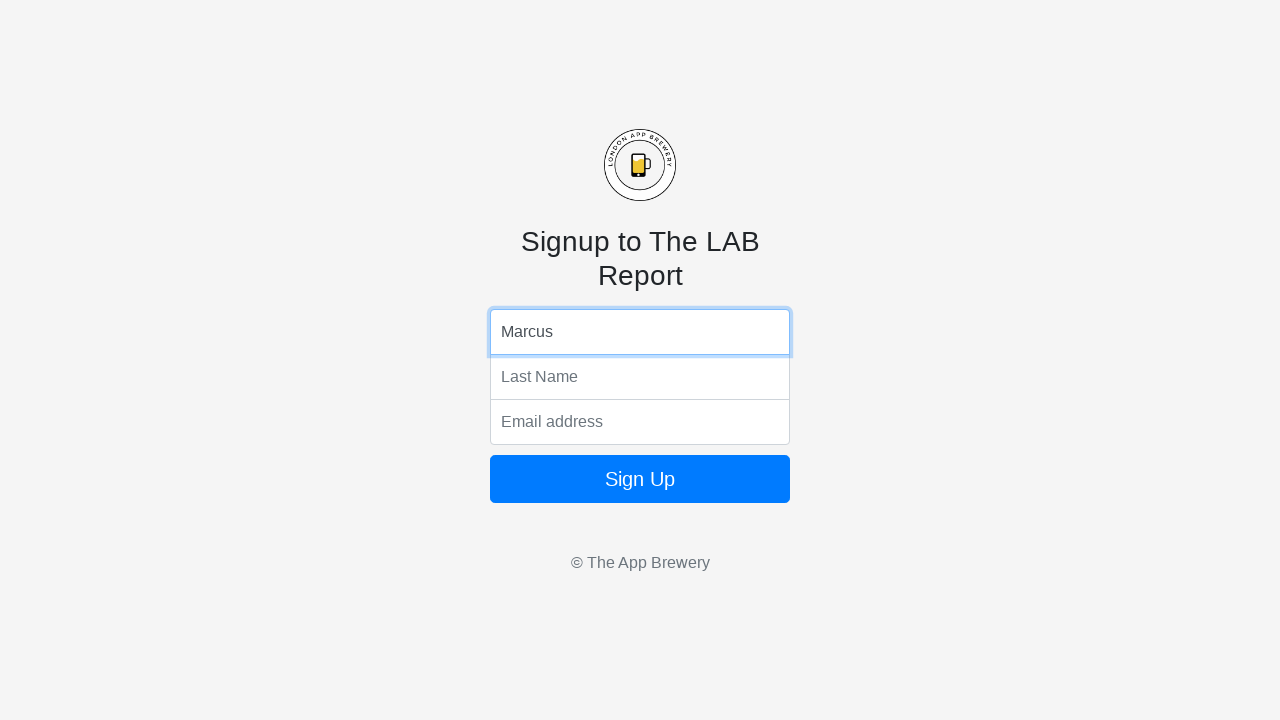

Pressed Enter in first name field on input[name='fName']
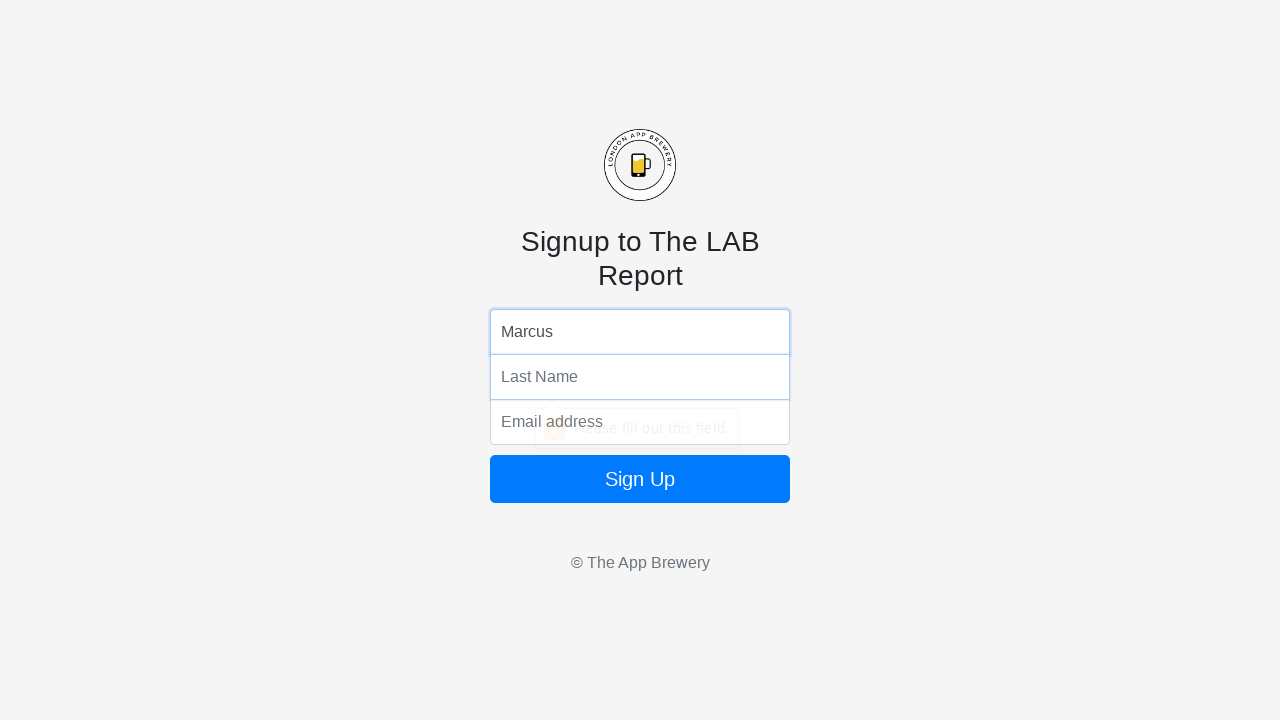

Filled last name field with 'Rodriguez' on input[name='lName']
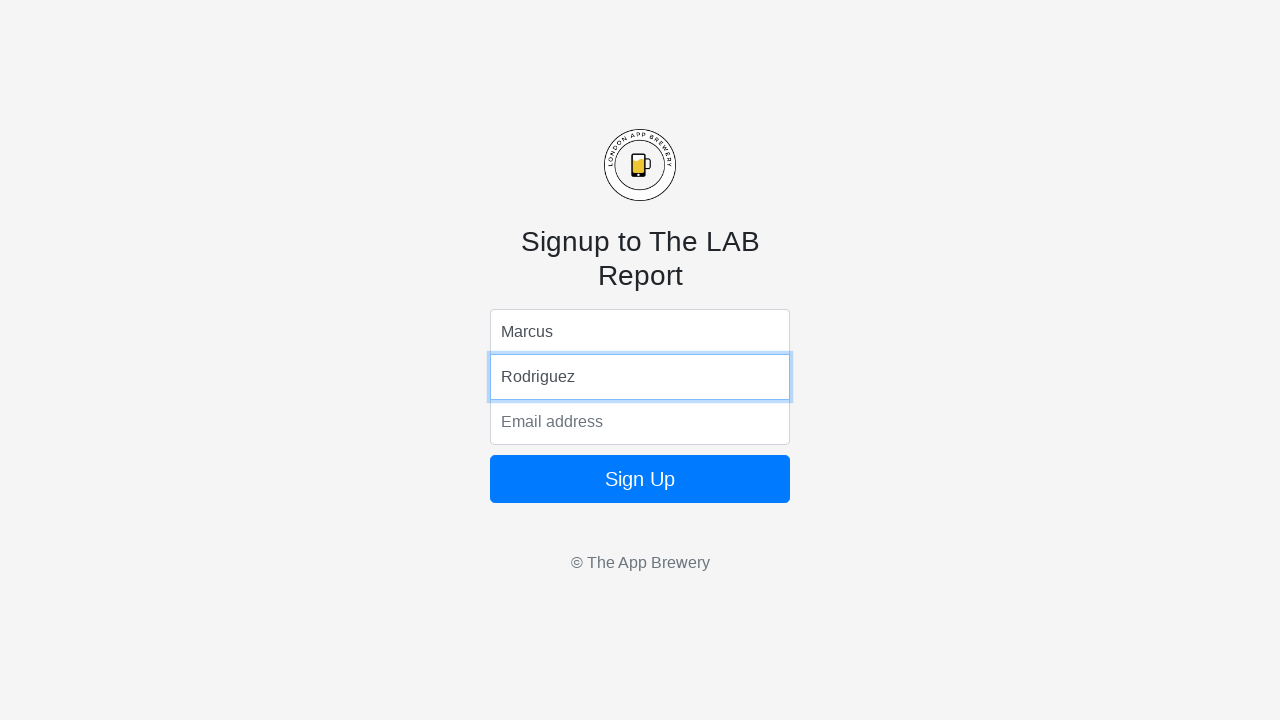

Pressed Enter in last name field on input[name='lName']
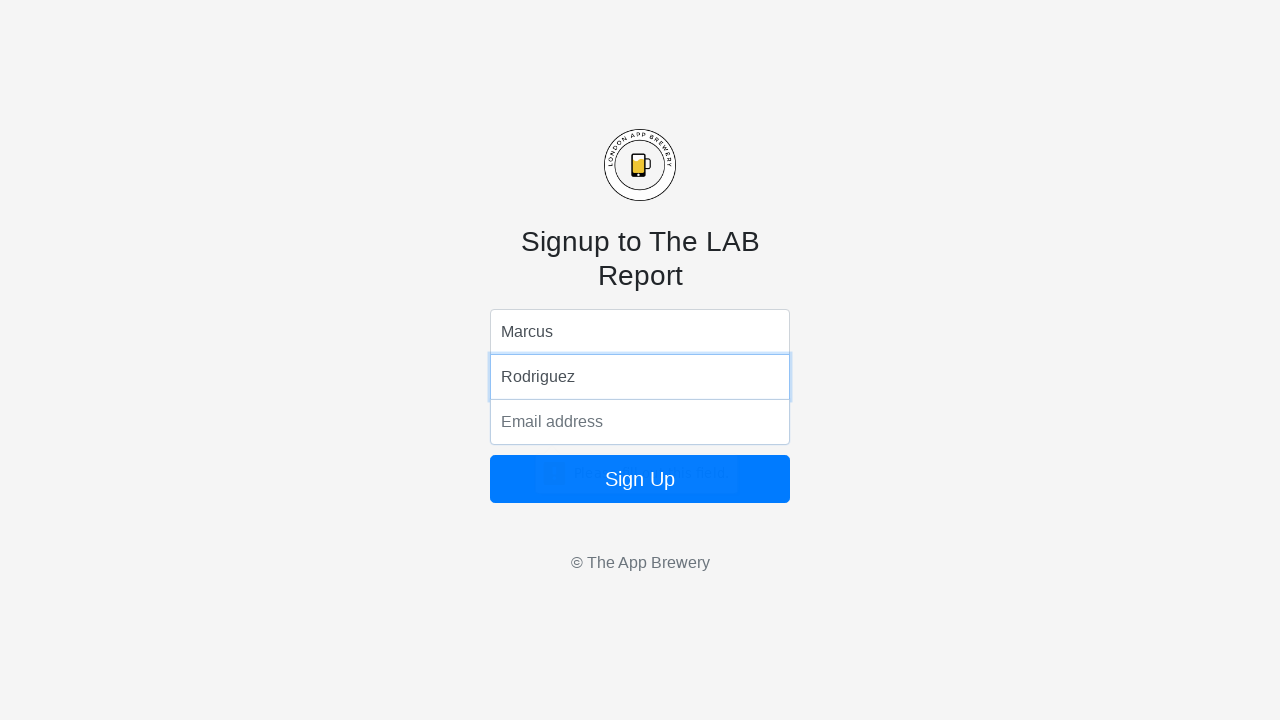

Filled email field with 'marcus.rodriguez@example.com' on input[name='email']
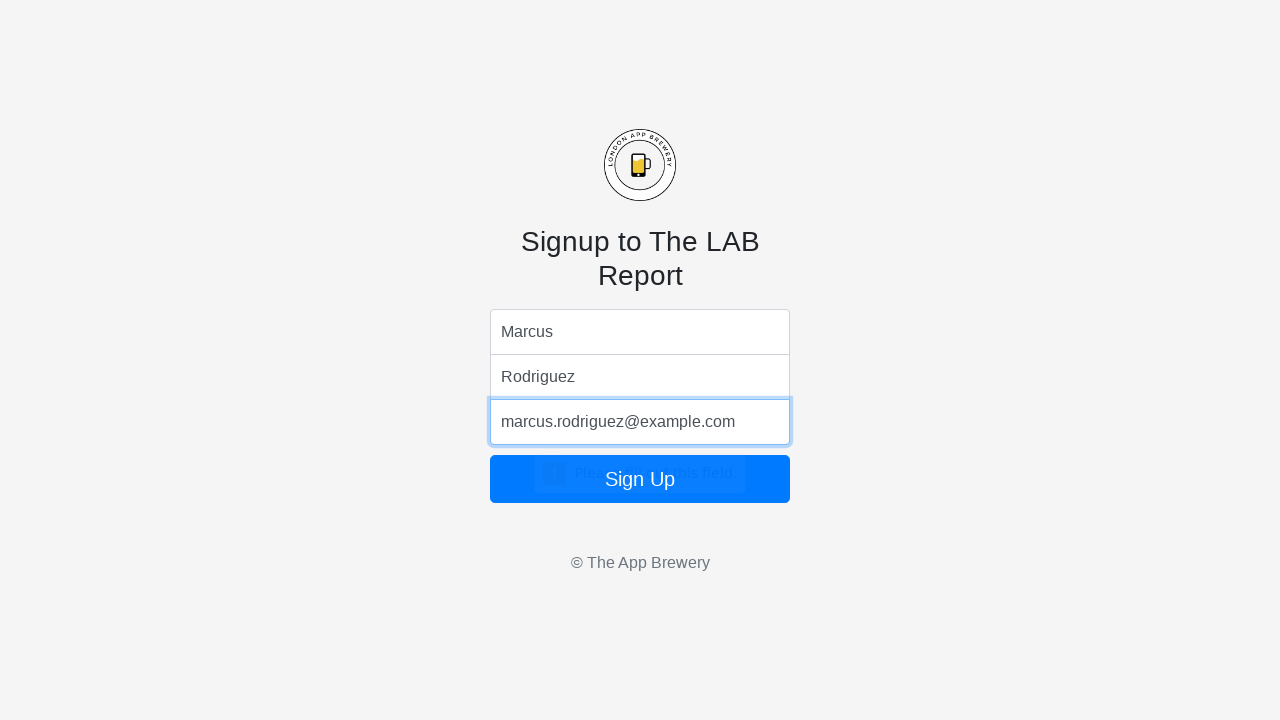

Pressed Enter in email field to submit the registration form on input[name='email']
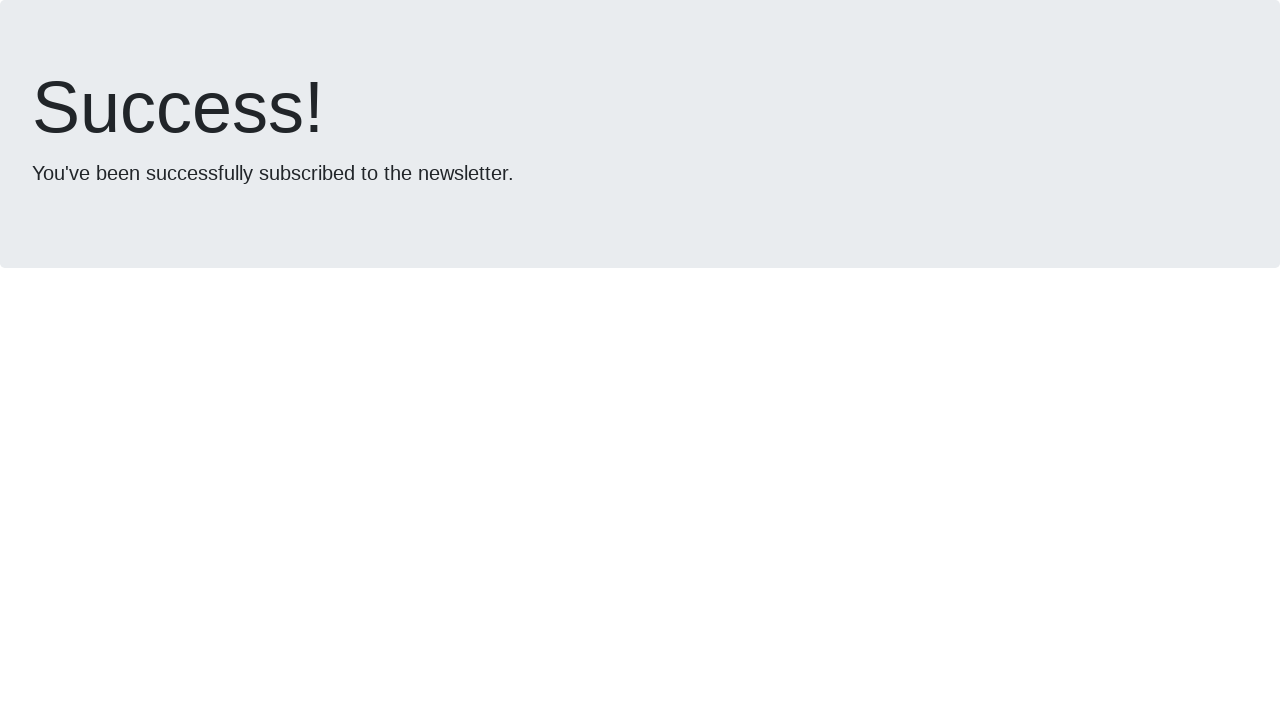

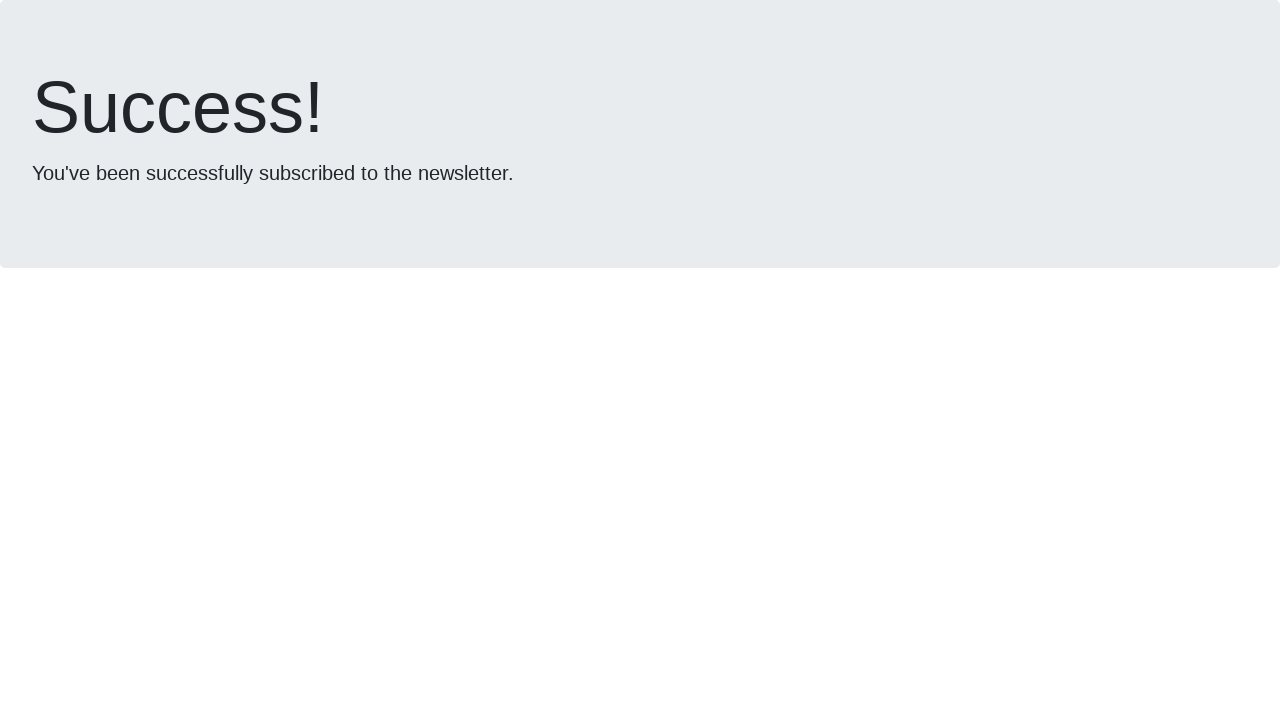